Tests JavaScript alert handling by entering a name, triggering an alert, accepting it, then triggering a confirm dialog and dismissing it

Starting URL: https://rahulshettyacademy.com/AutomationPractice/

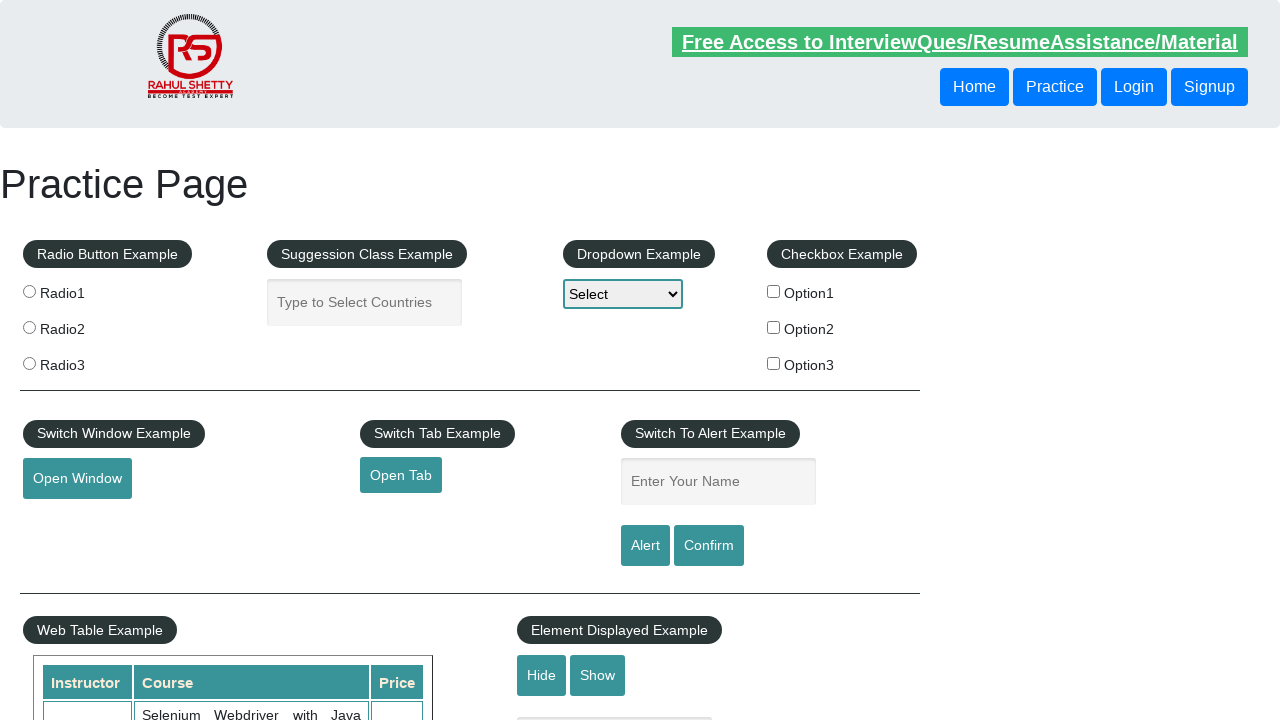

Navigated to AutomationPractice URL
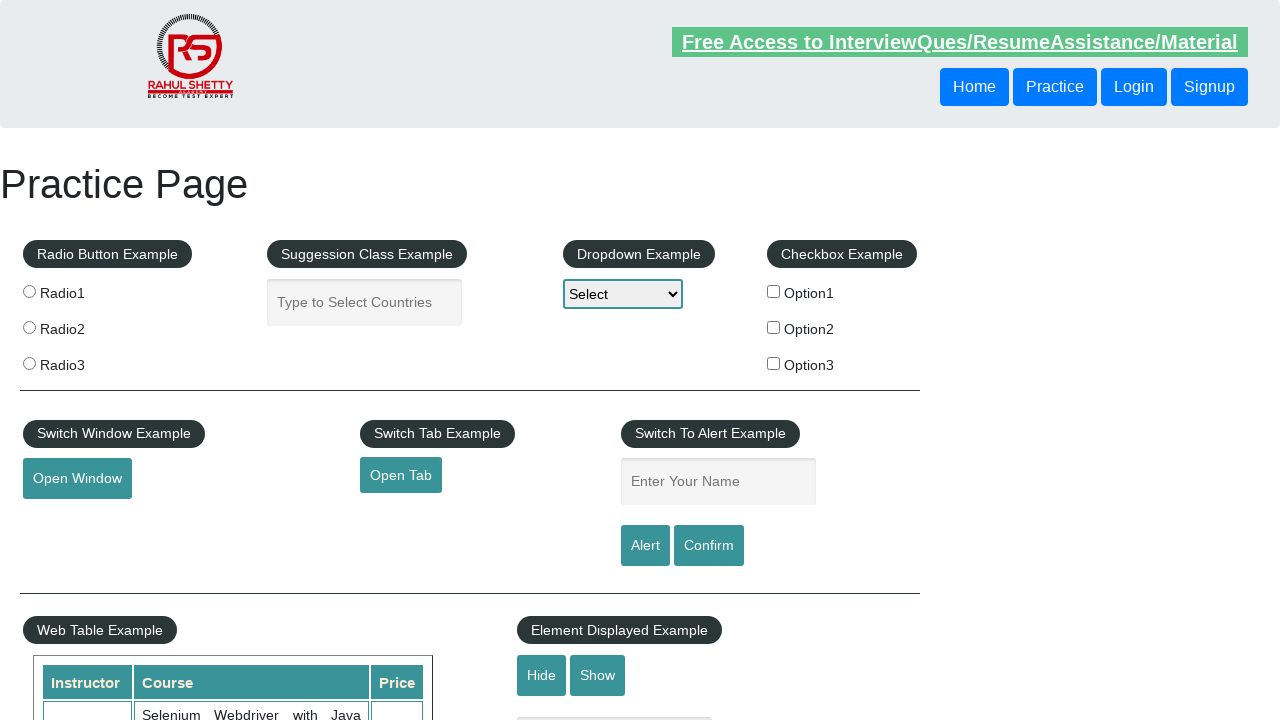

Entered 'Rahul' in the name input field on #name
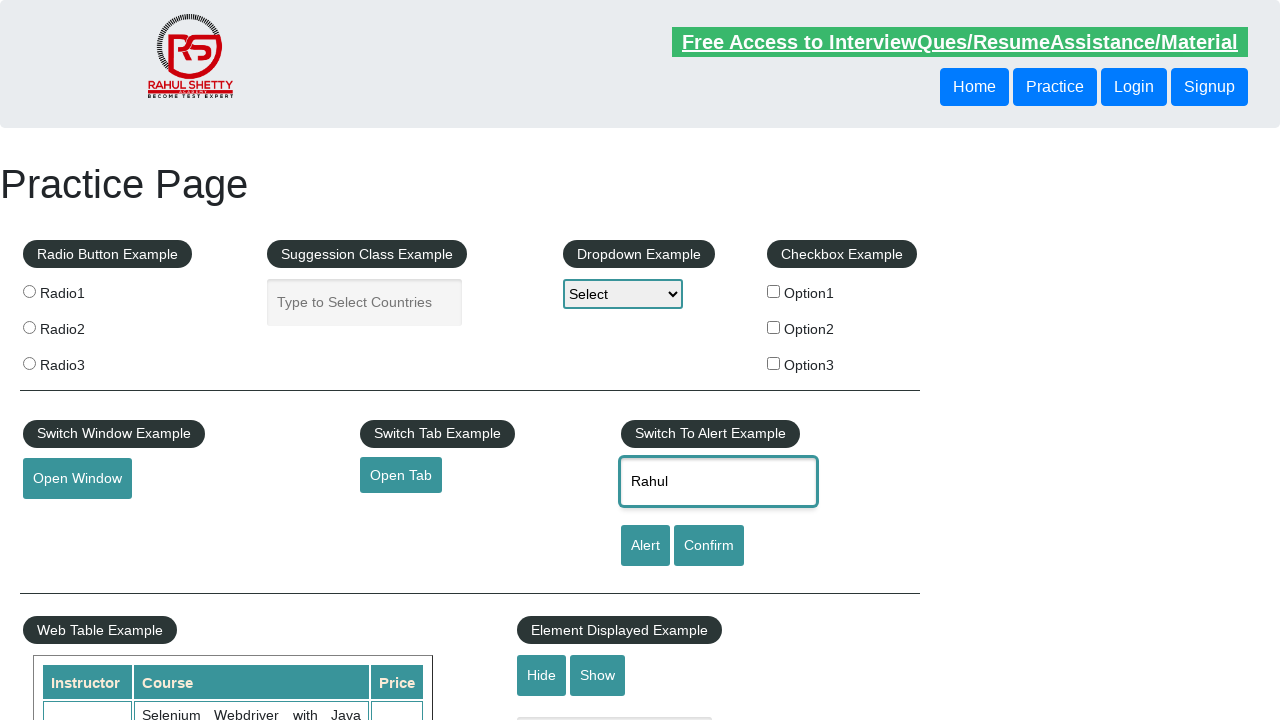

Clicked alert button to trigger JavaScript alert at (645, 546) on #alertbtn
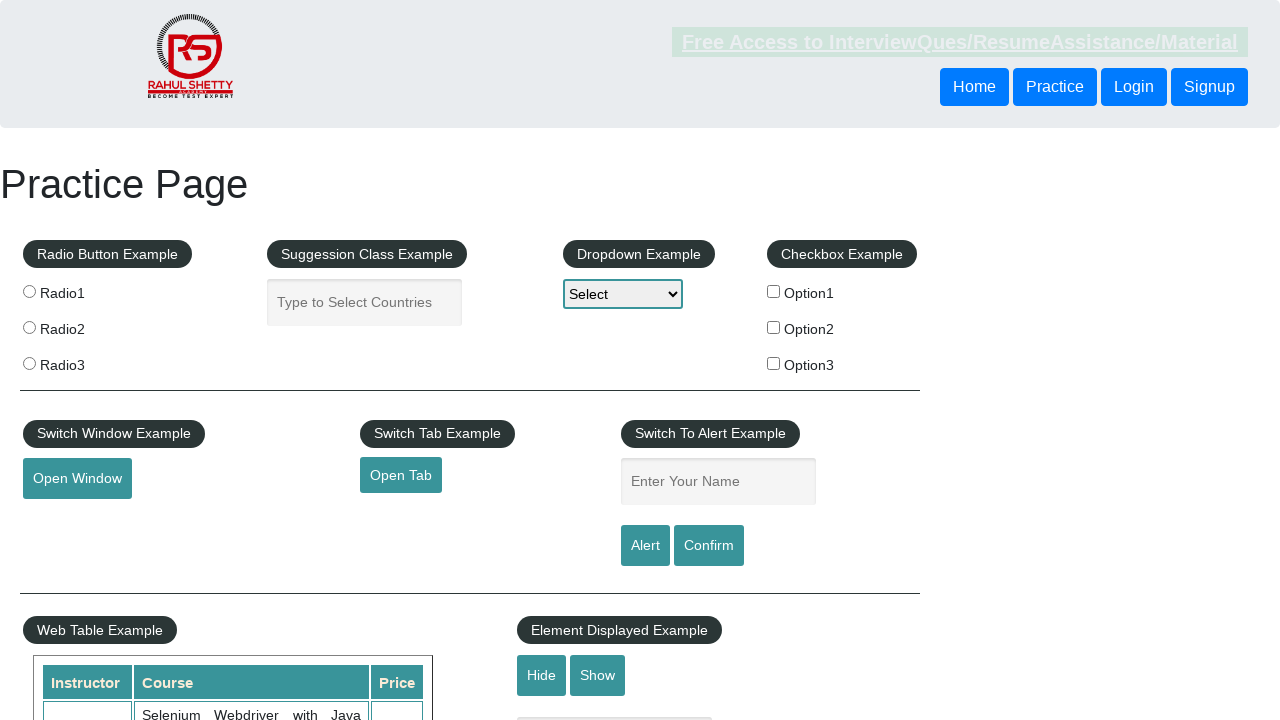

Set up dialog handler to accept alerts
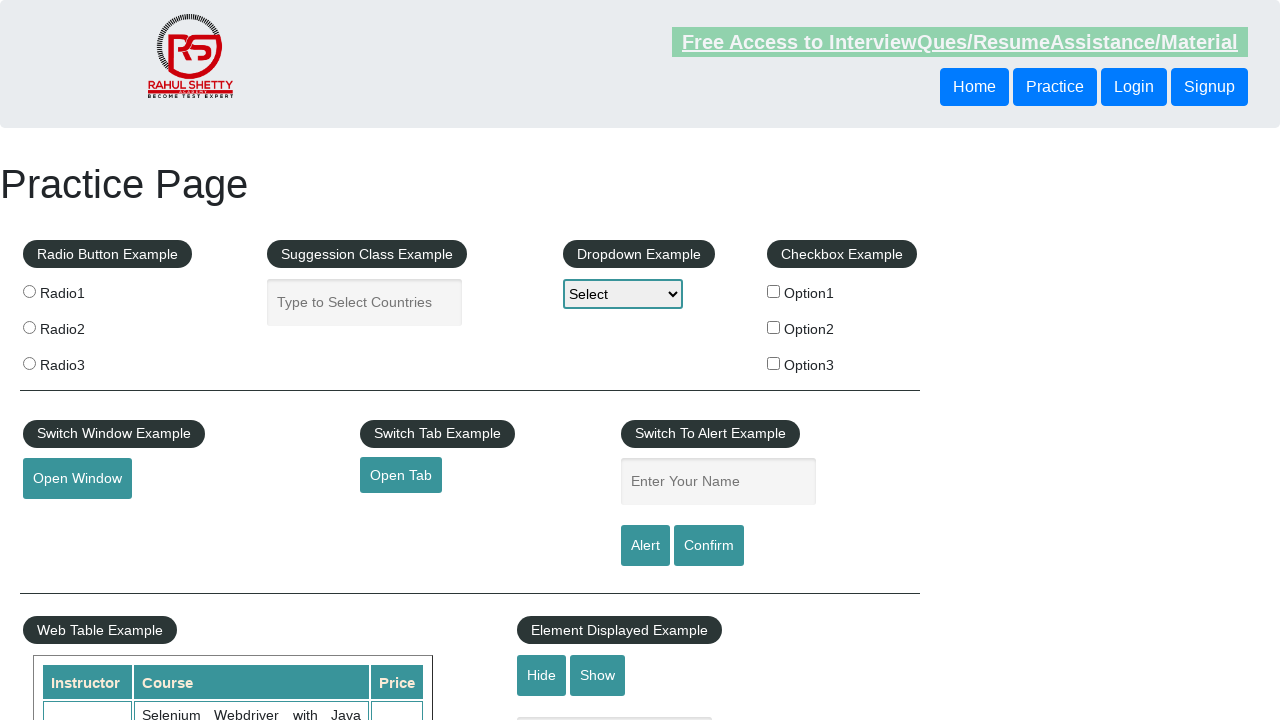

Clicked confirm button to trigger confirm dialog at (709, 546) on #confirmbtn
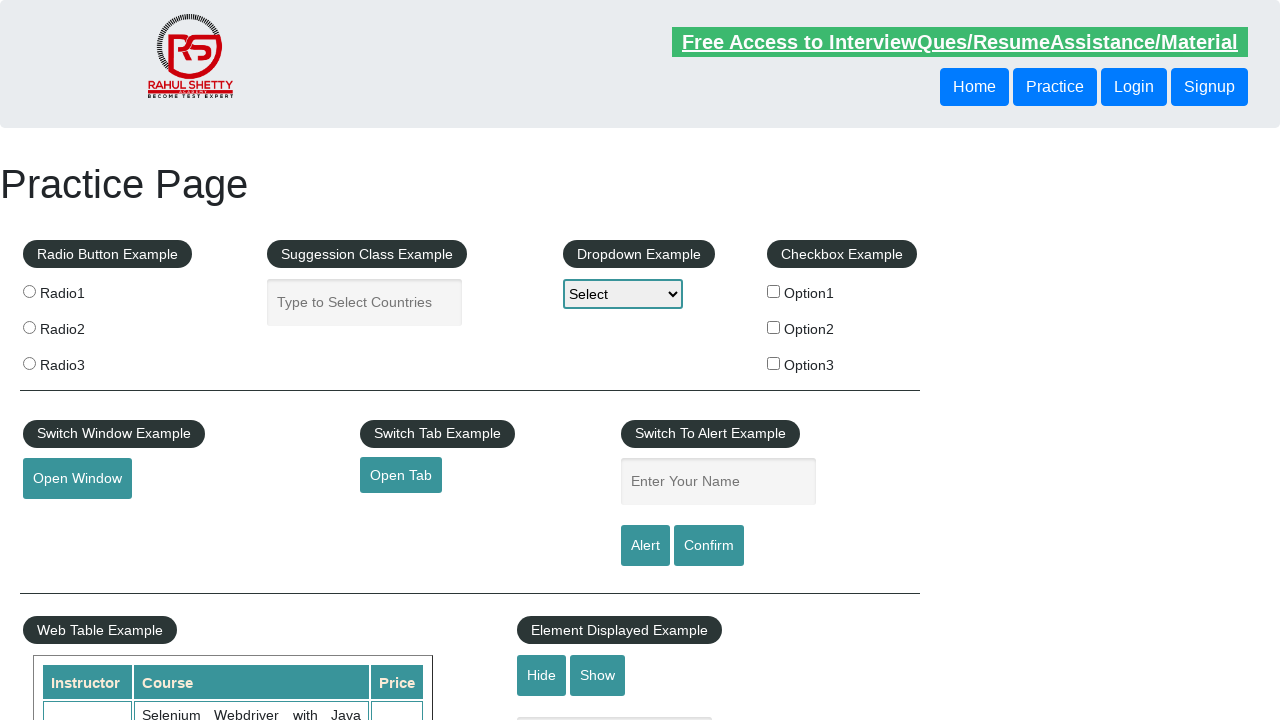

Set up dialog handler to dismiss confirm dialog
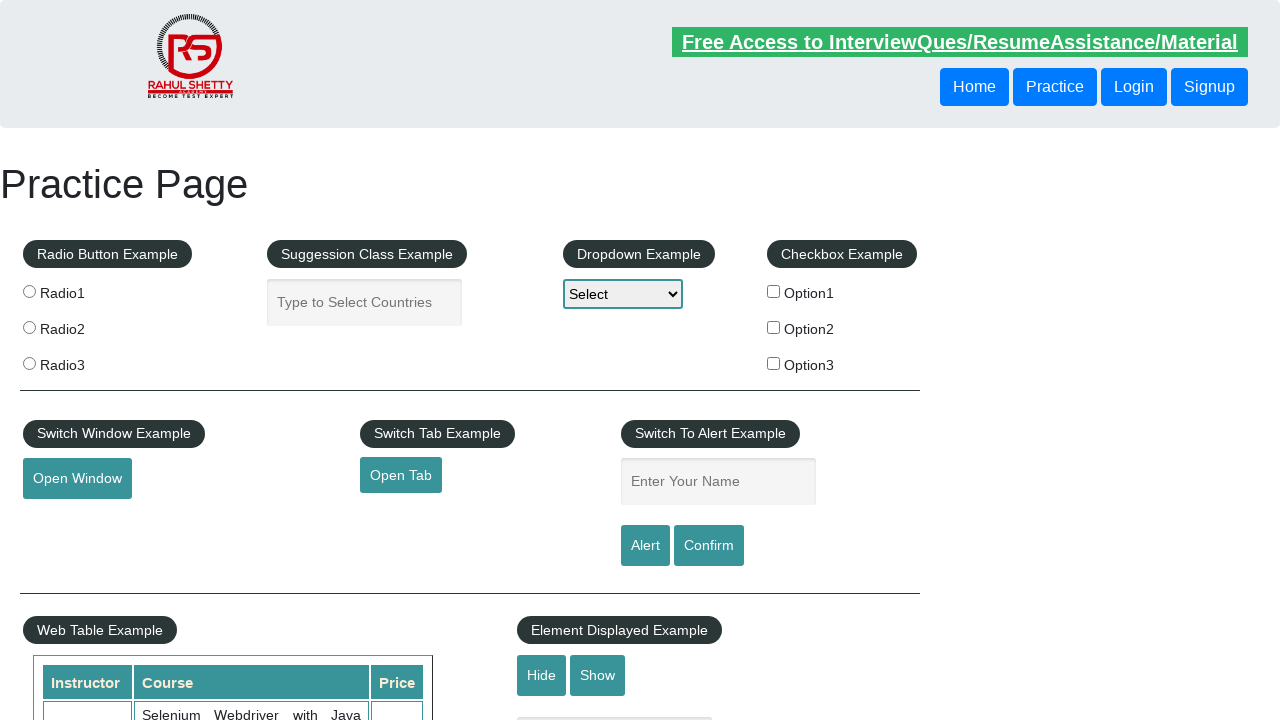

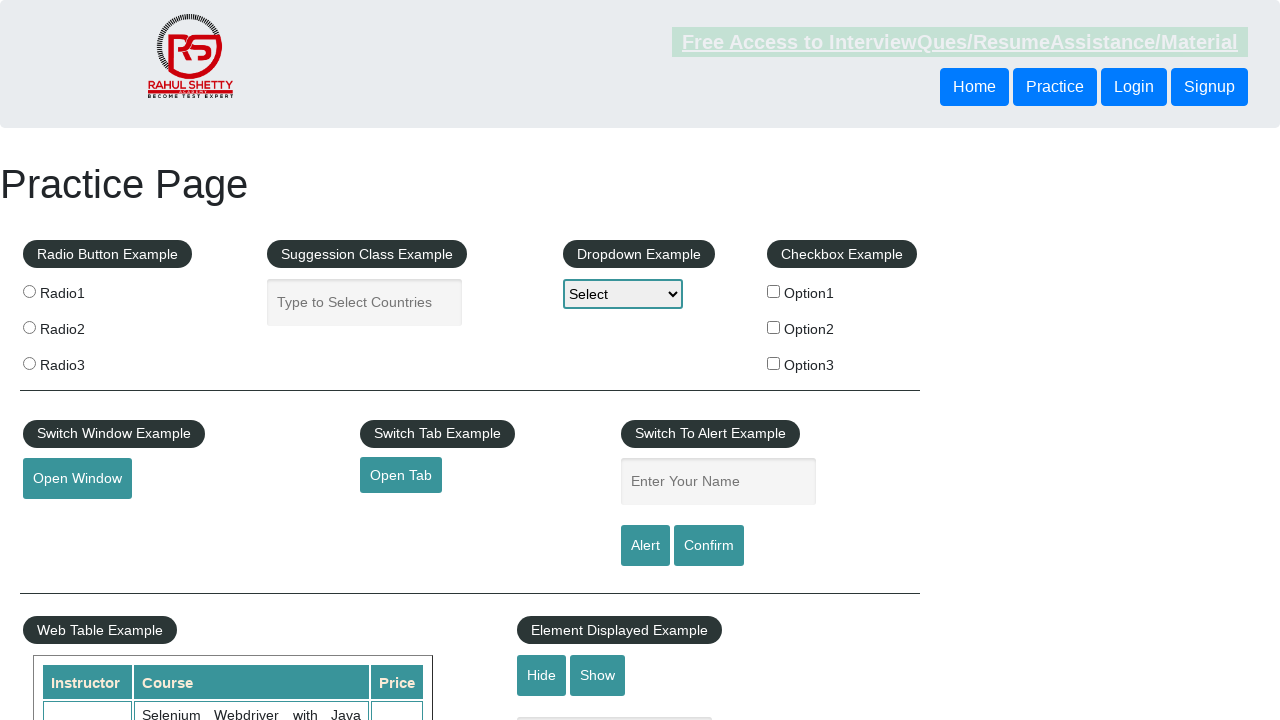